Demonstrates nth element selector functionality by selecting and retrieving text content from the first and last link elements in a navigation list on the BigBasket e-commerce website.

Starting URL: https://www.bigbasket.com

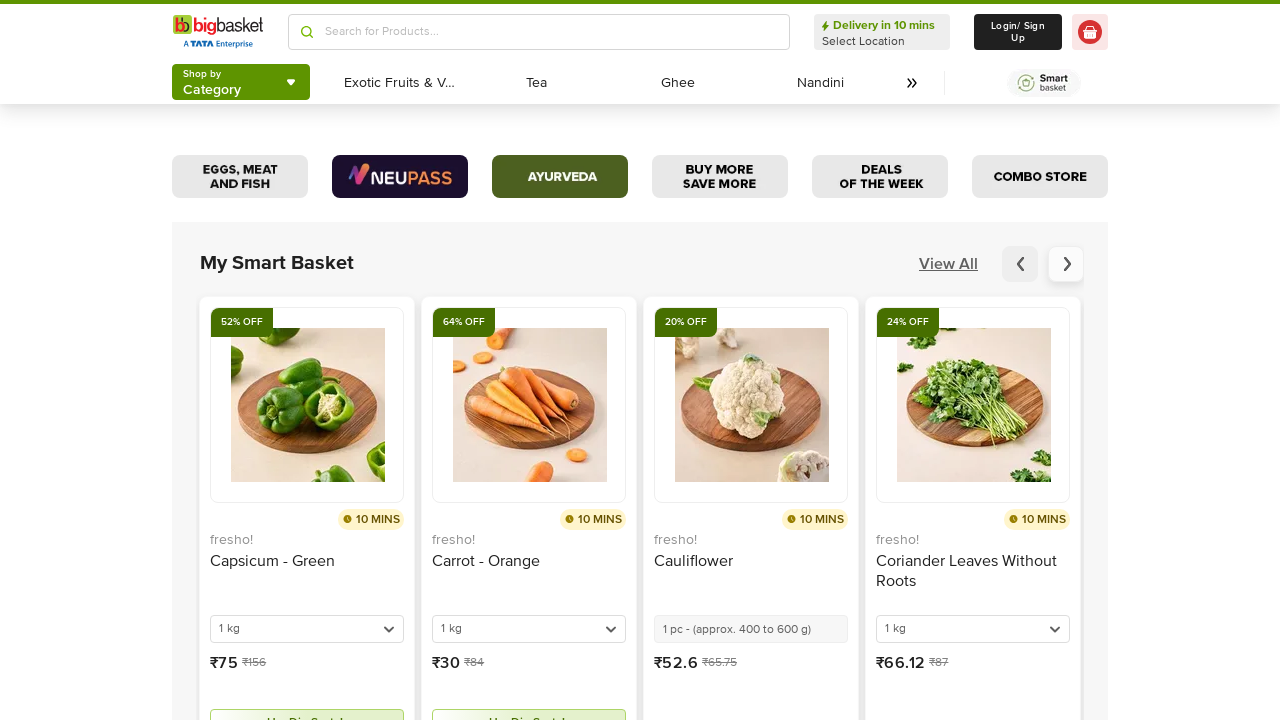

Navigated to BigBasket homepage
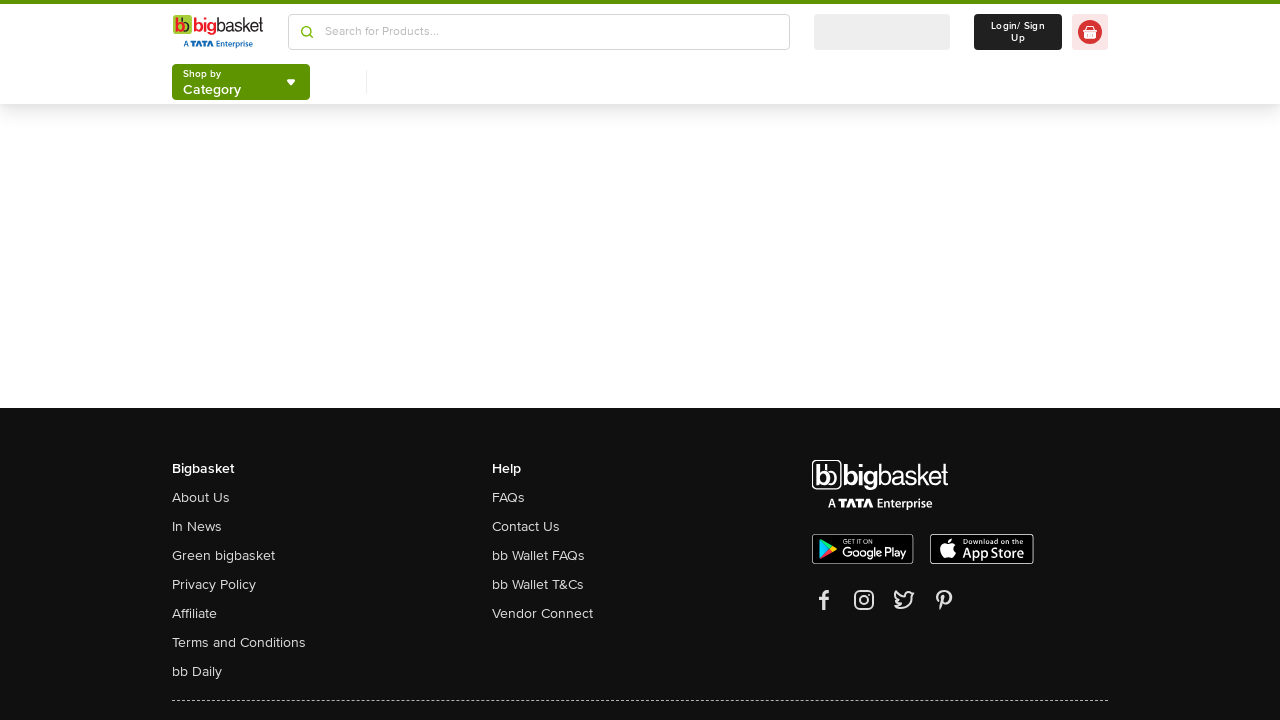

Located first link element in navigation list using nth=0 selector
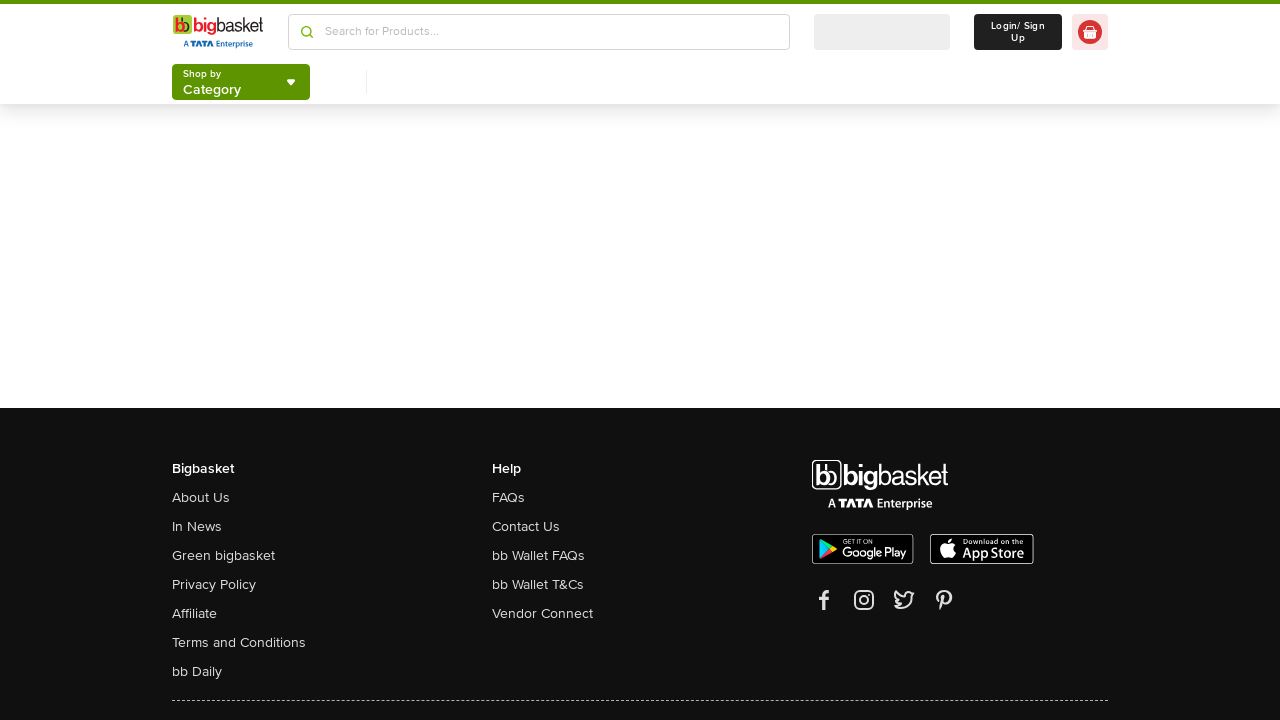

Retrieved text content from first link: 'About Us'
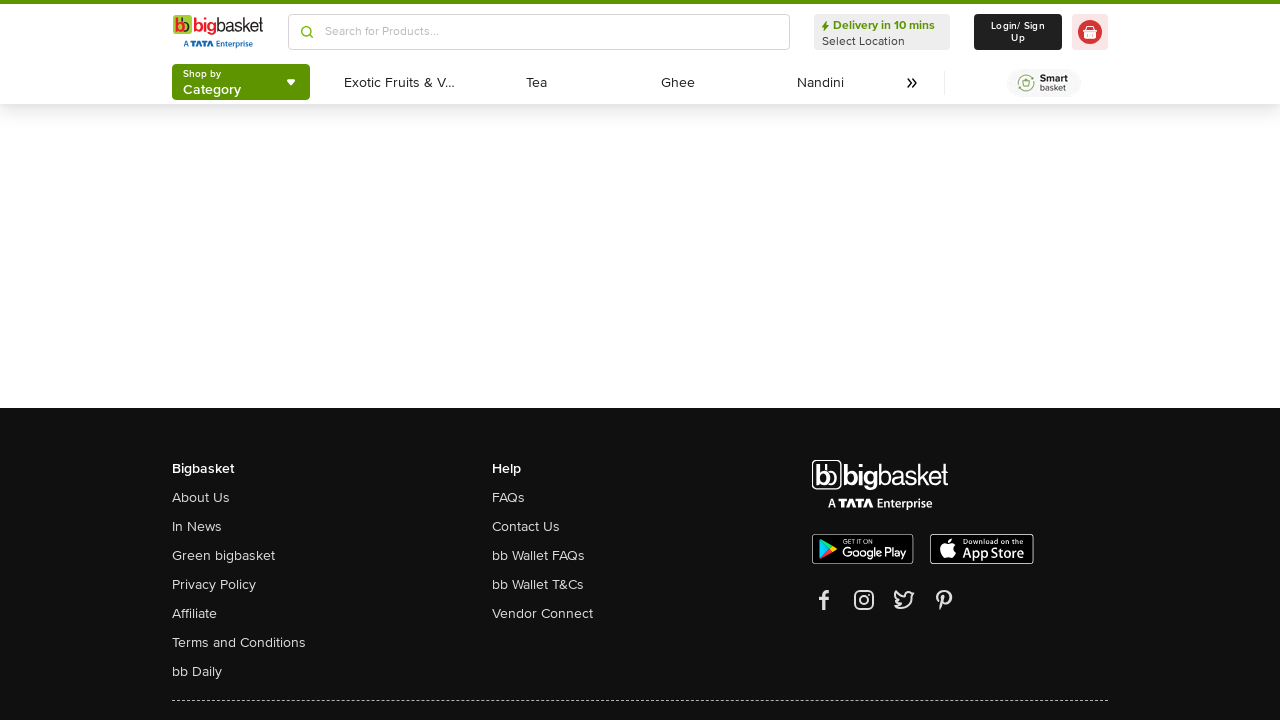

Located last link element in navigation list using nth=-1 selector
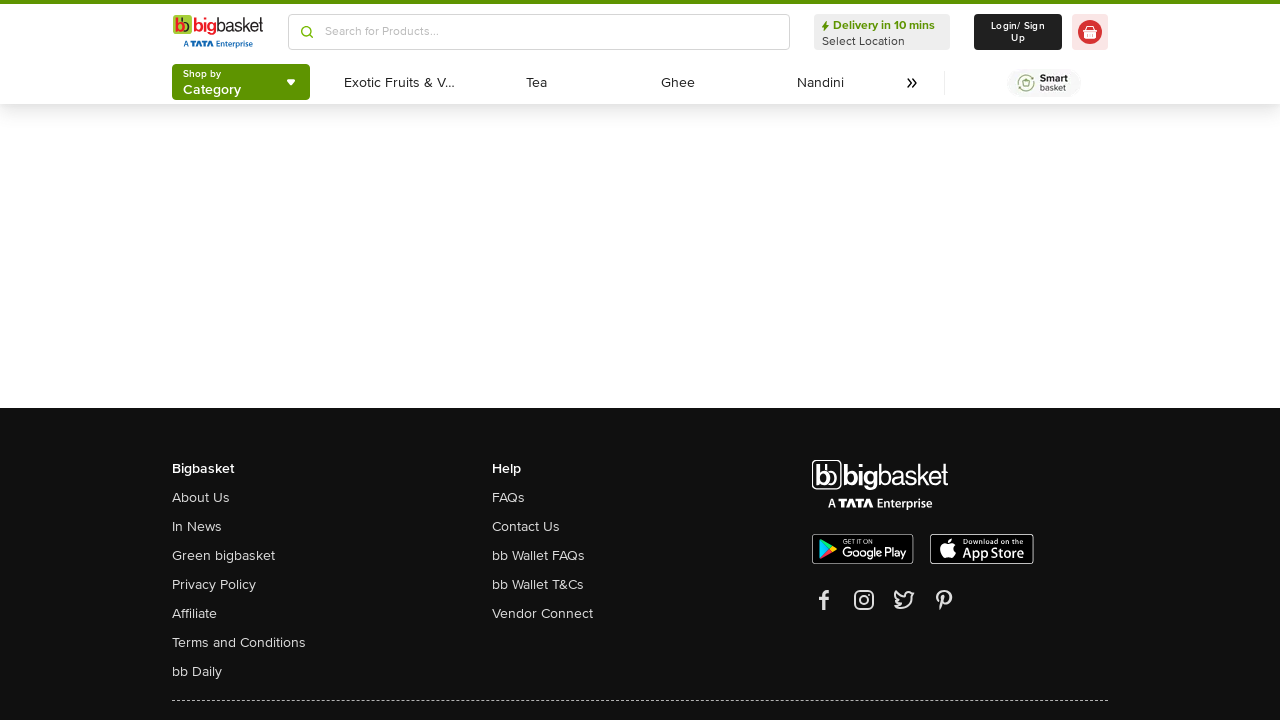

Retrieved text content from last link: 'bb Daily'
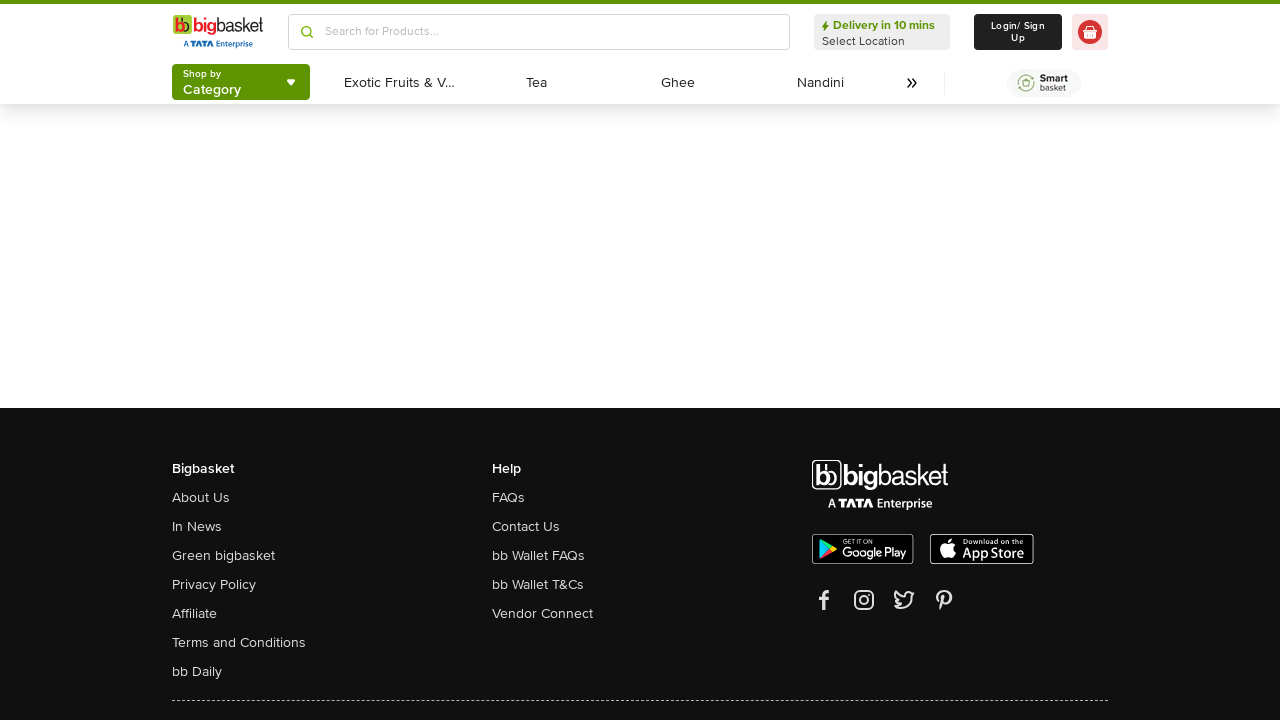

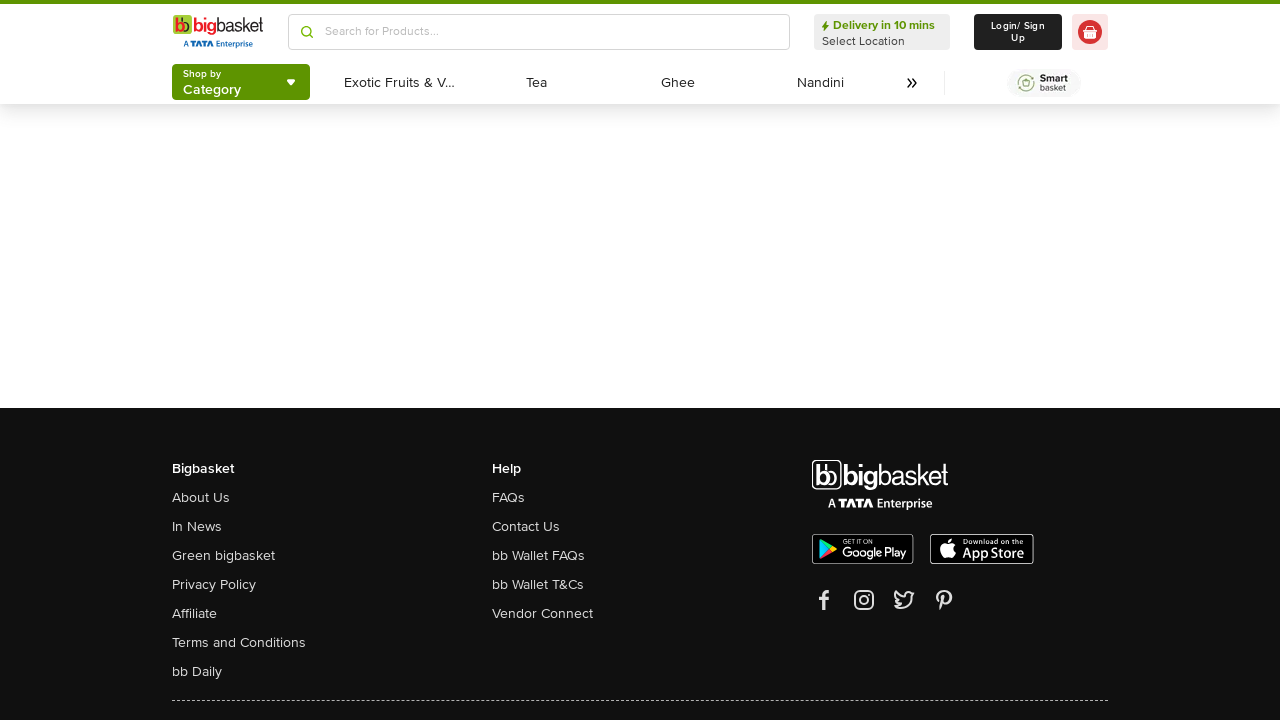